Tests that the select dropdown has exactly 2 options for object detection

Starting URL: https://aifarms.github.io/AVAT/

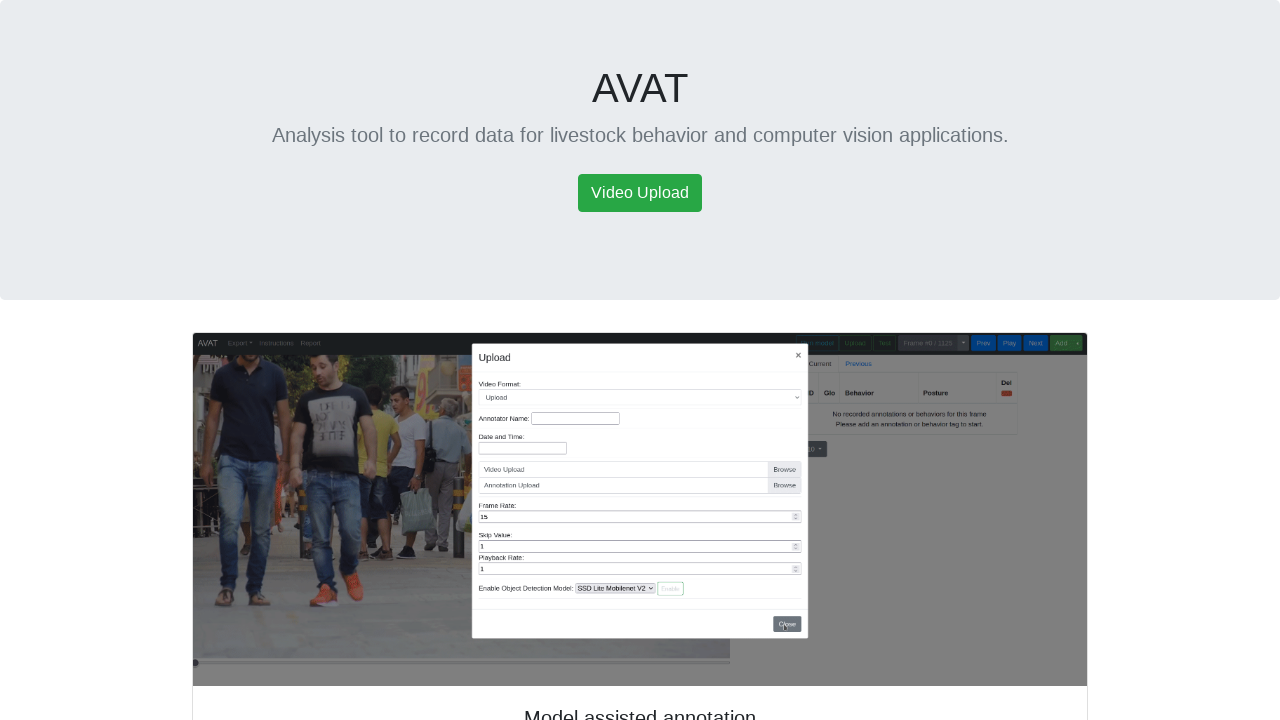

Clicked button to reveal form at (640, 193) on button
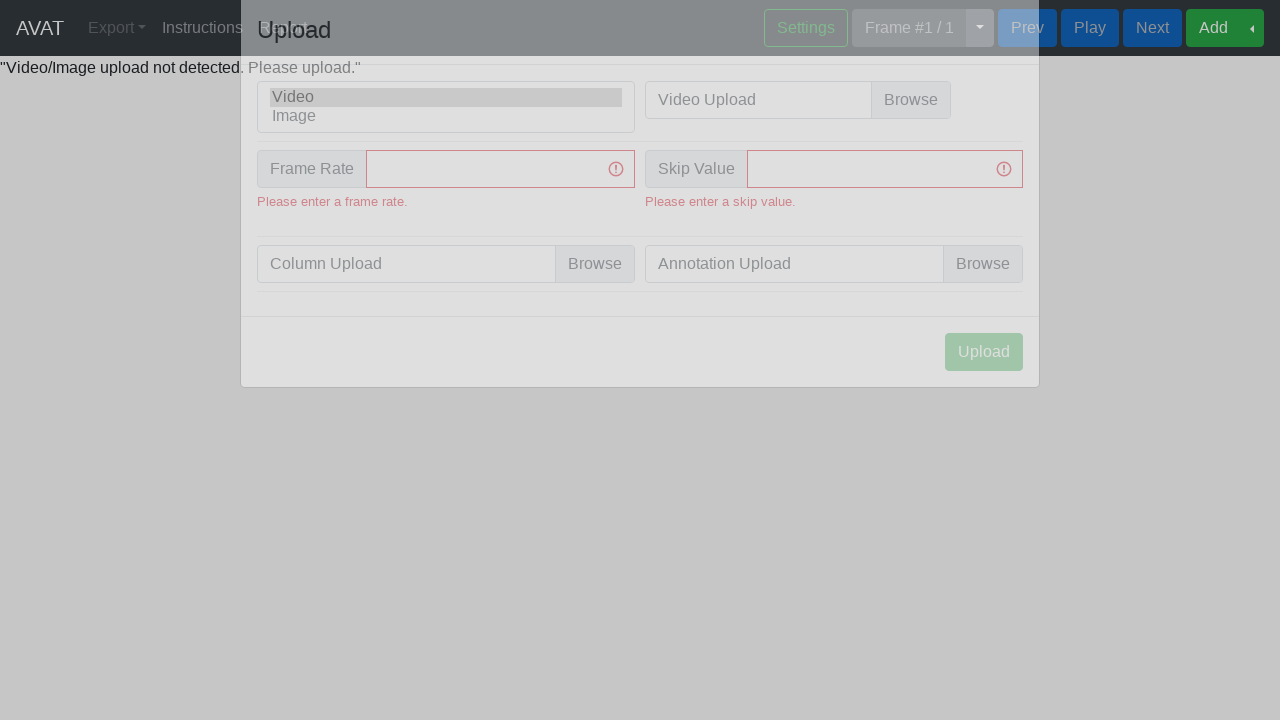

Located select dropdown and its options
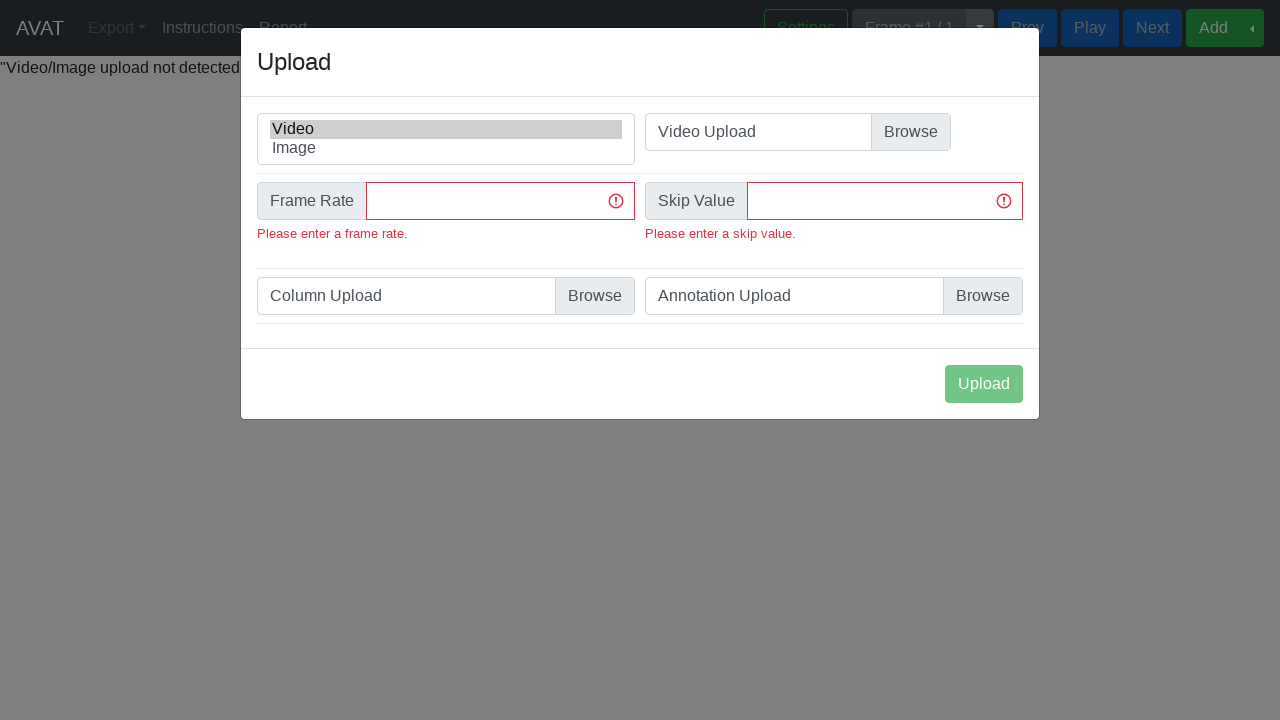

Verified object detection select dropdown has exactly 2 options
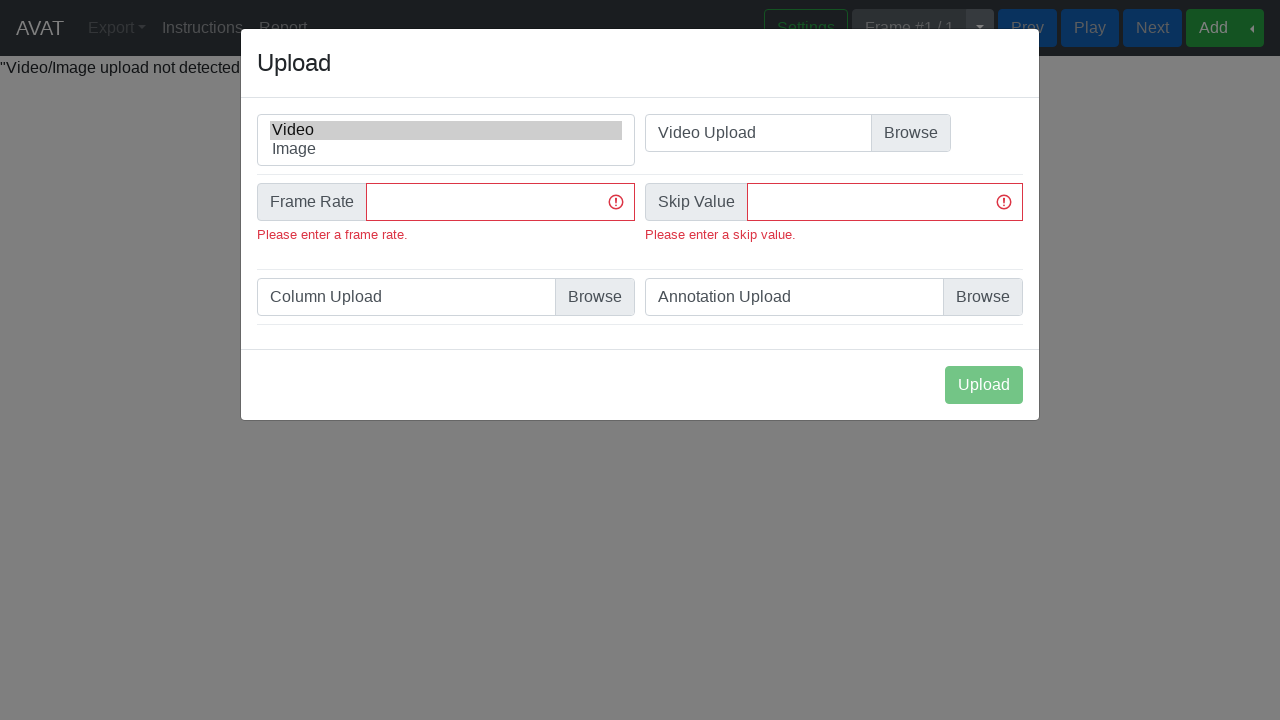

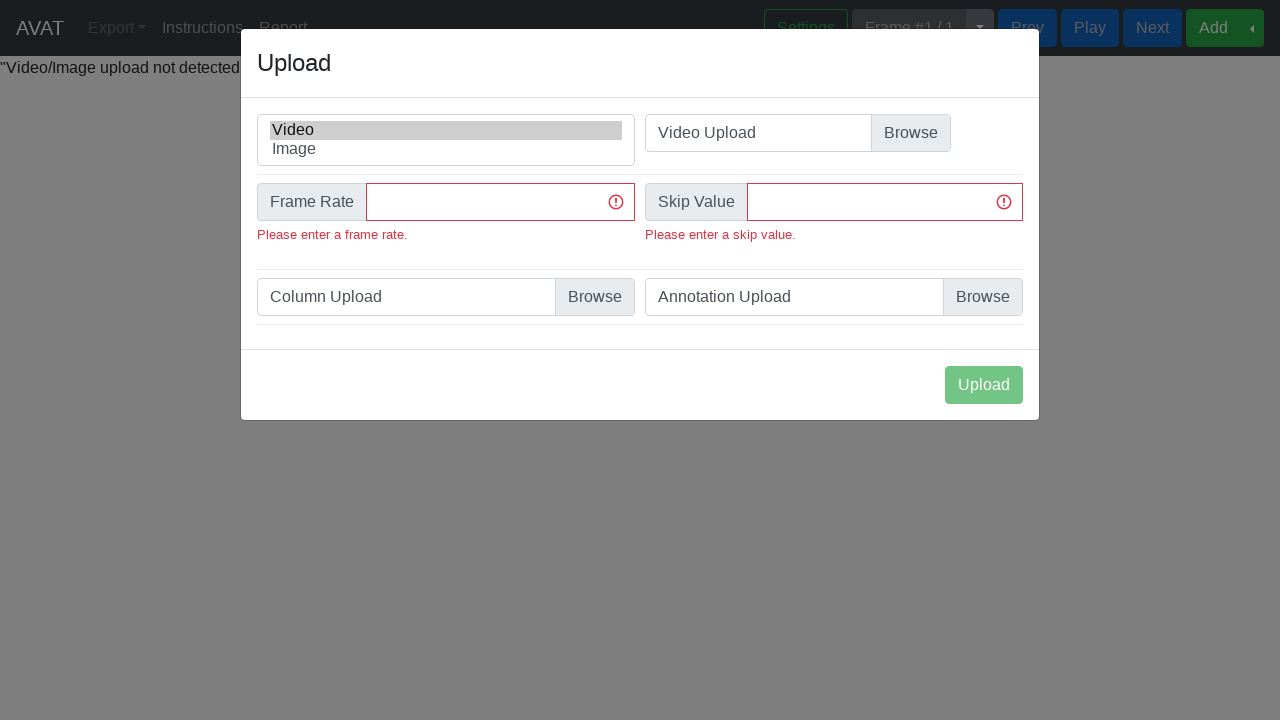